Tests AJIO's search and filter functionality by searching for bags, applying gender and category filters, and verifying the results are displayed

Starting URL: https://www.ajio.com/

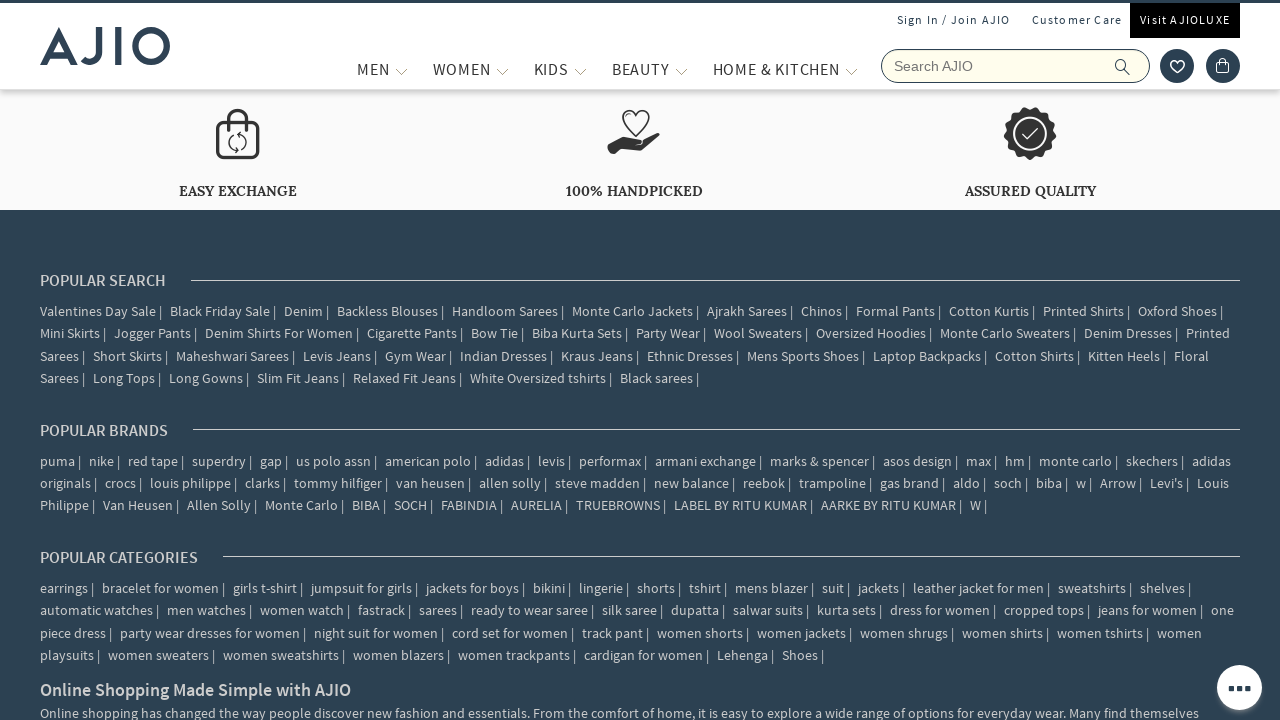

Filled search field with 'bags' on input[name='searchVal']
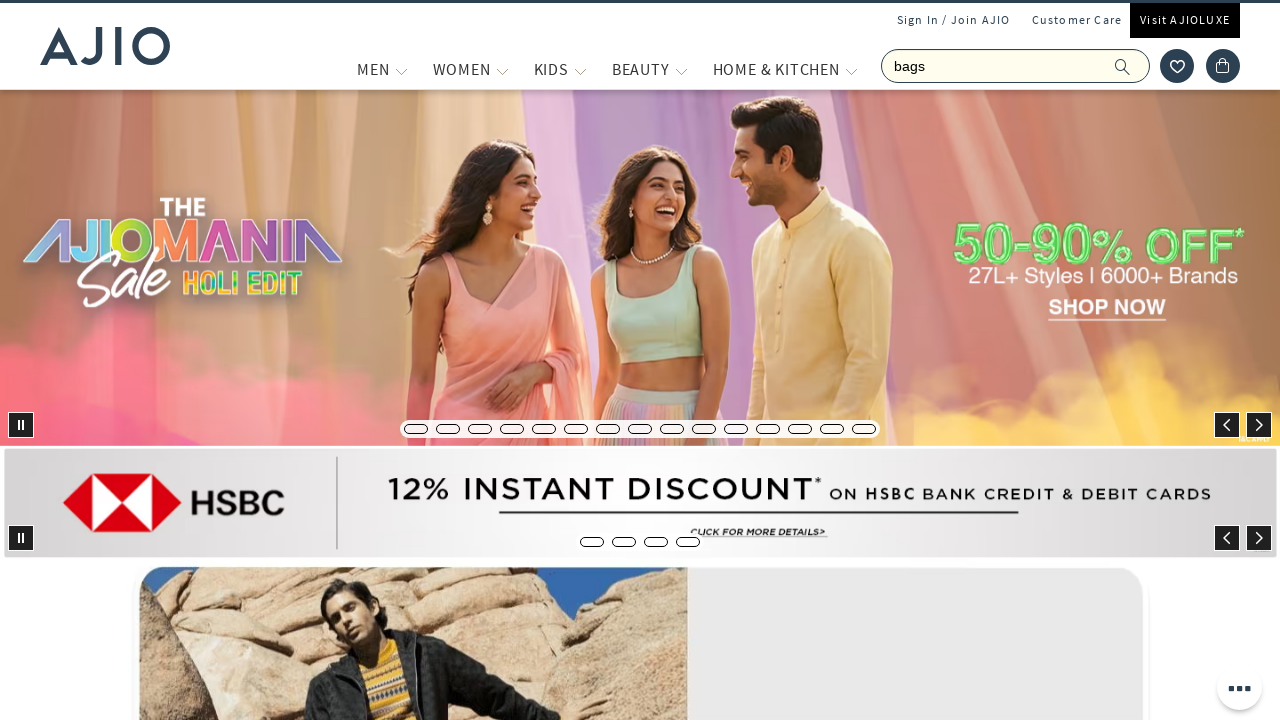

Pressed Enter to search for bags on input[name='searchVal']
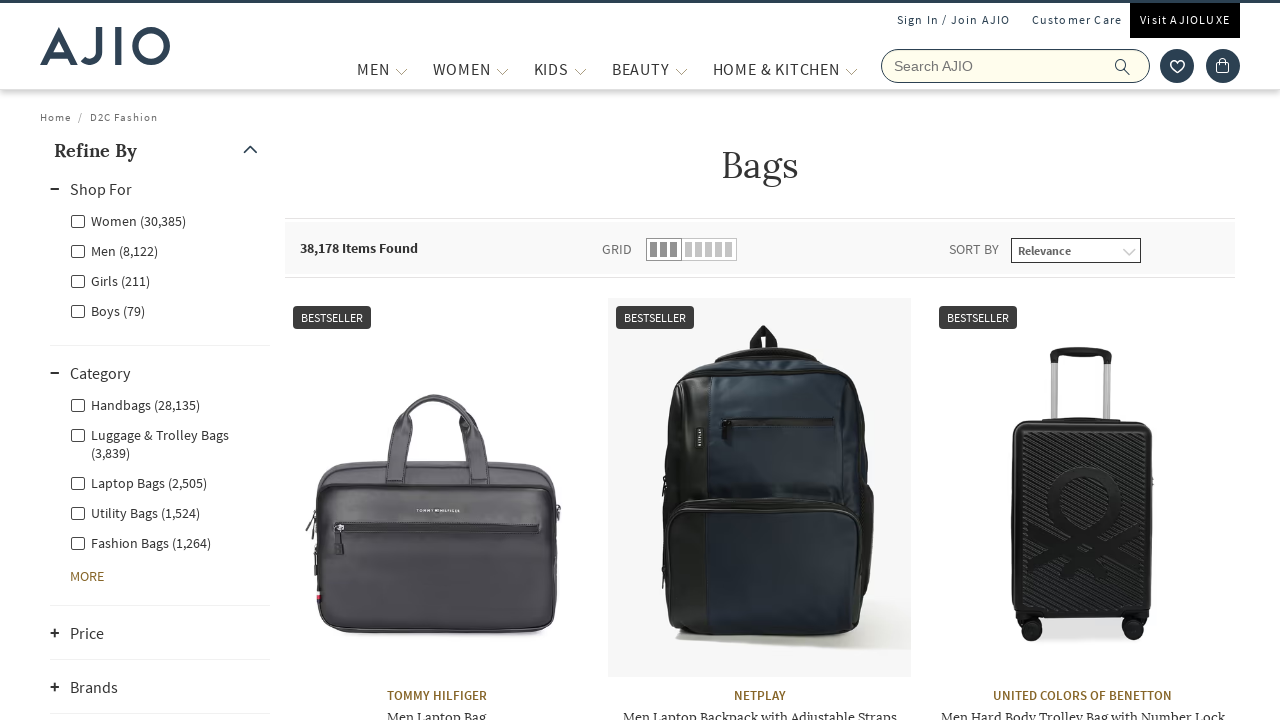

Search results loaded with filter options visible
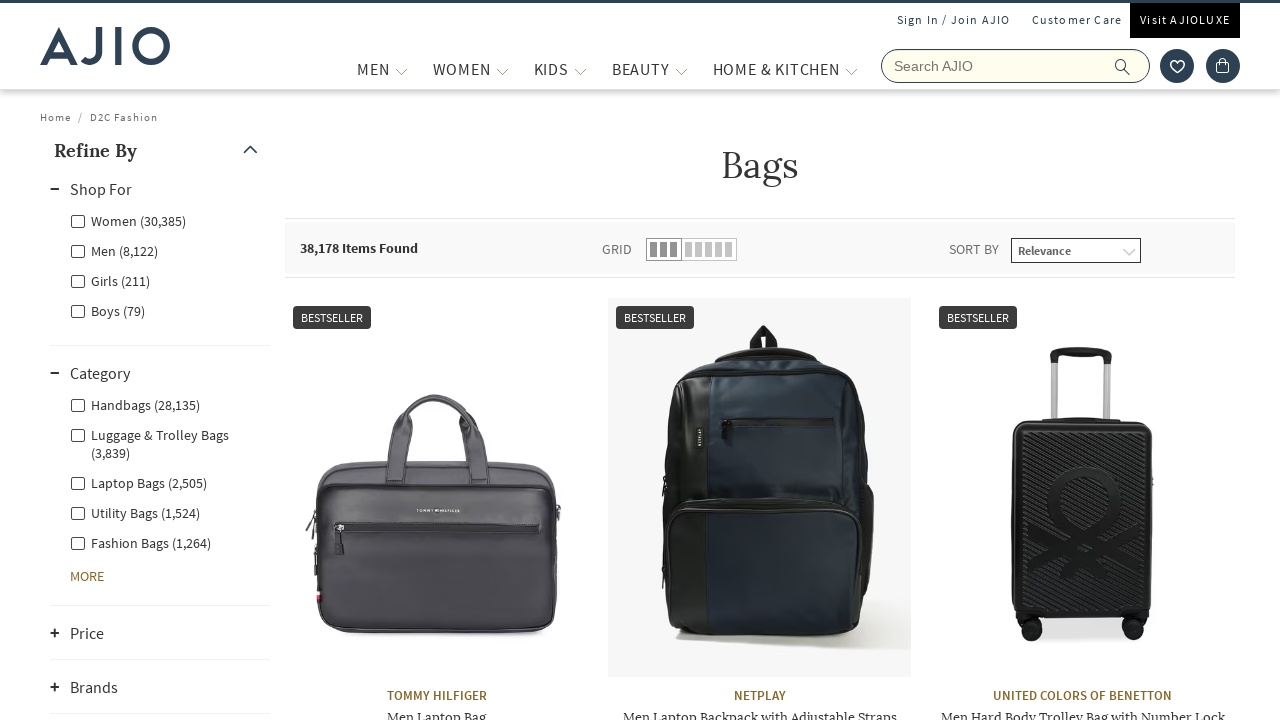

Clicked on Men gender filter at (114, 250) on xpath=//label[@for='Men']
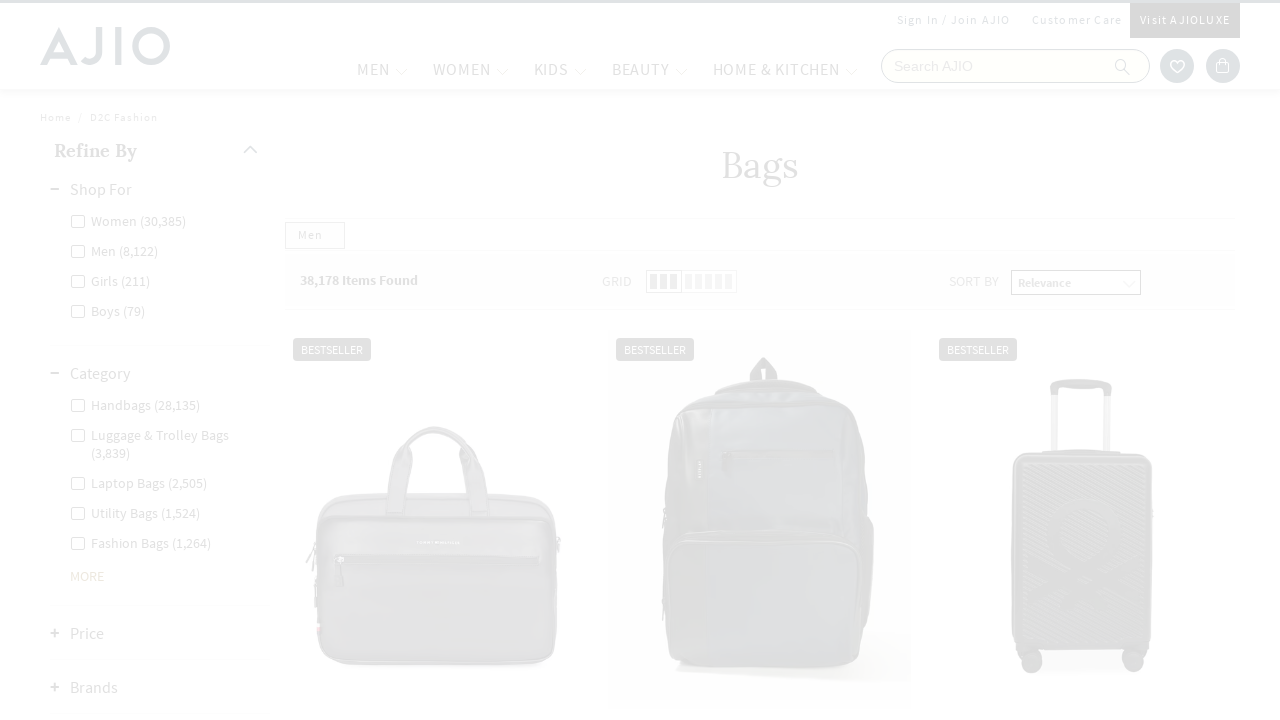

Waited for Men filter to be applied
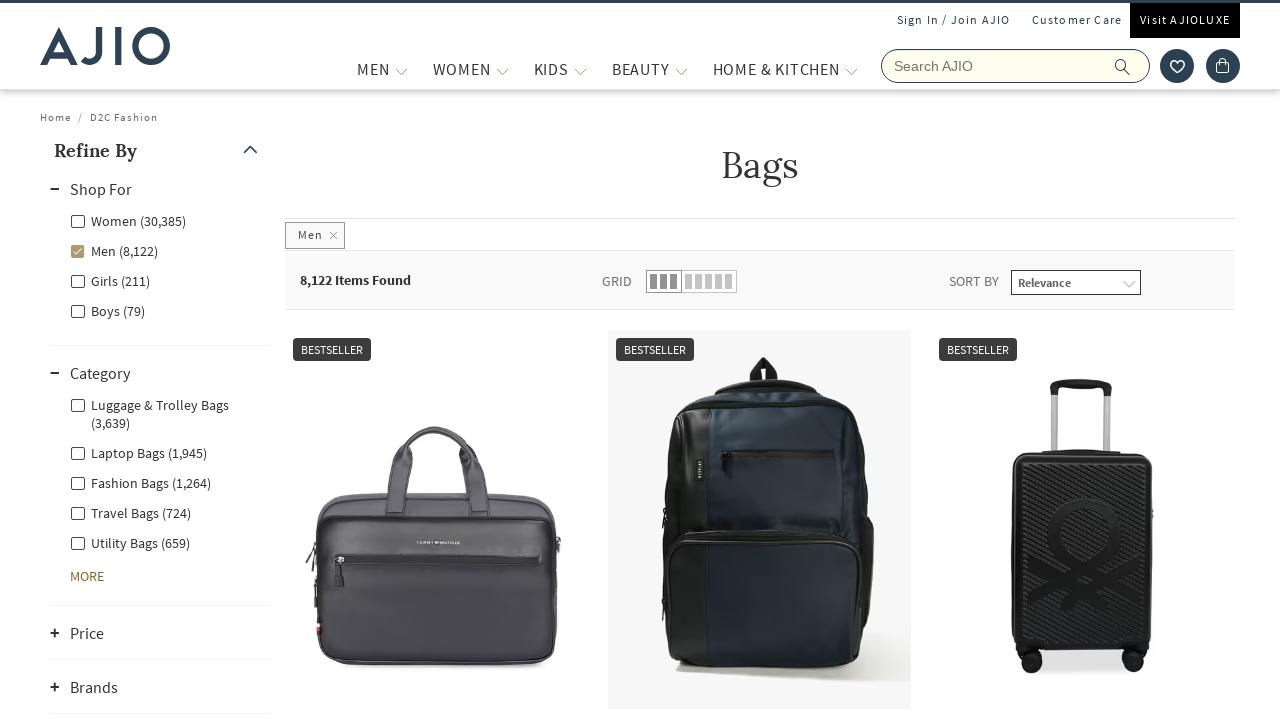

Clicked on Fashion Bags category filter at (140, 482) on xpath=//label[contains(text(), 'Fashion Bags')]
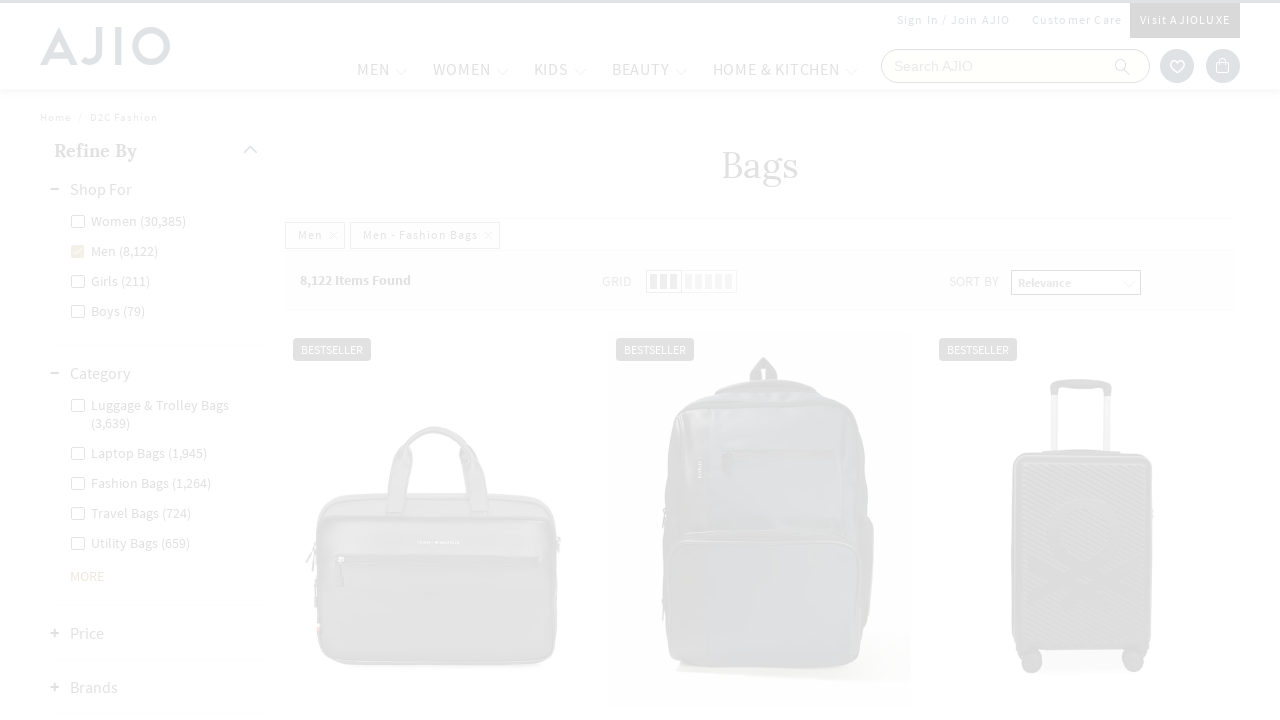

Waited for Fashion Bags filter to be applied
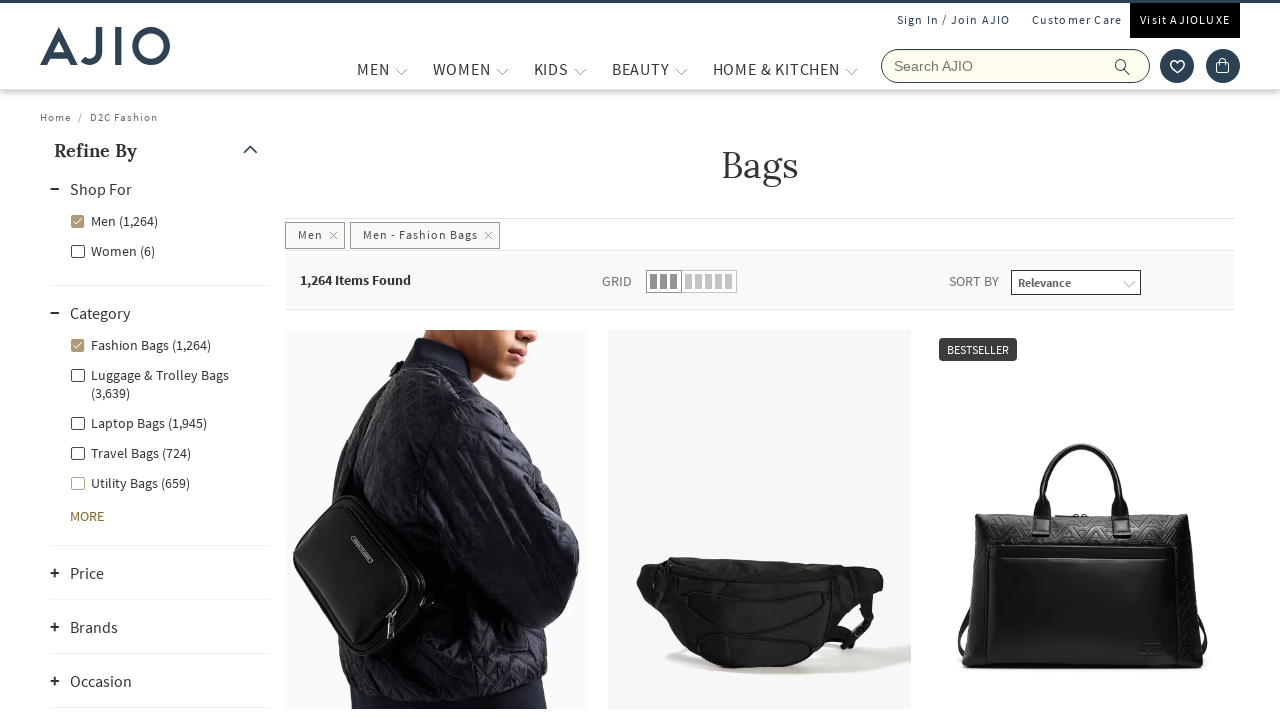

Filter results section loaded
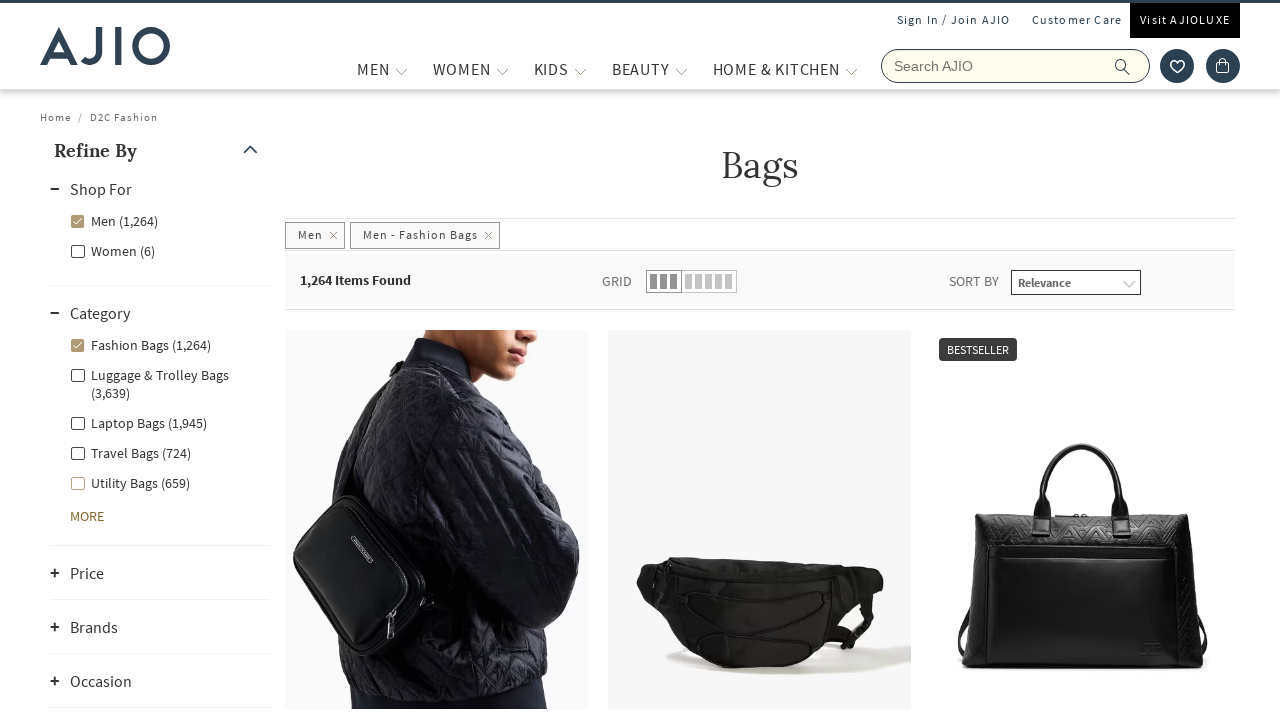

Product results with brand information displayed
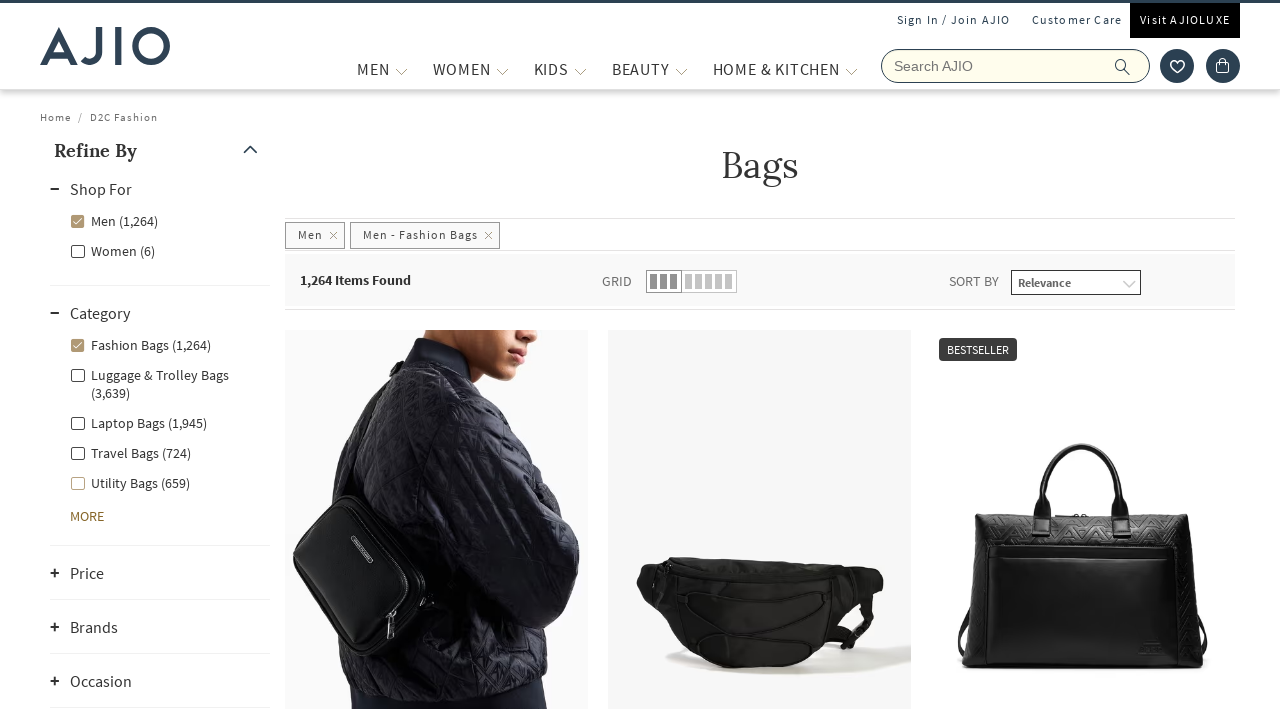

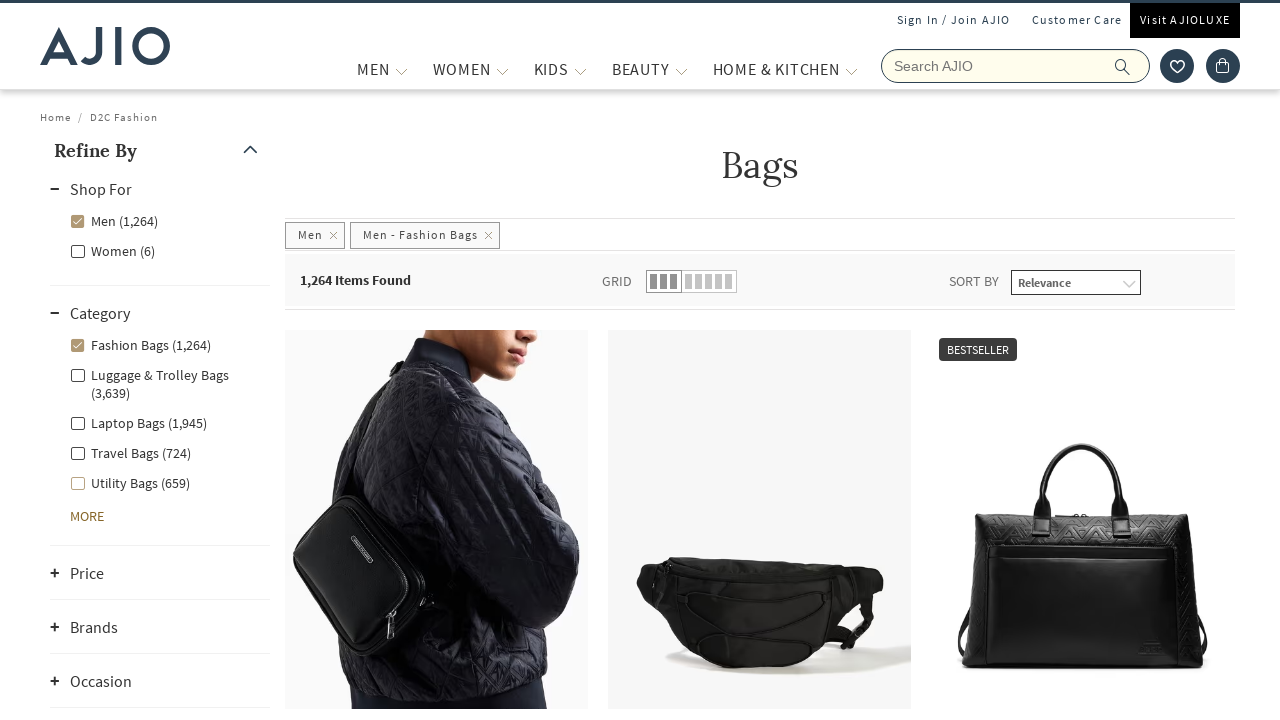